Tests clearing the complete state of all items by checking and then unchecking the toggle all checkbox

Starting URL: https://demo.playwright.dev/todomvc

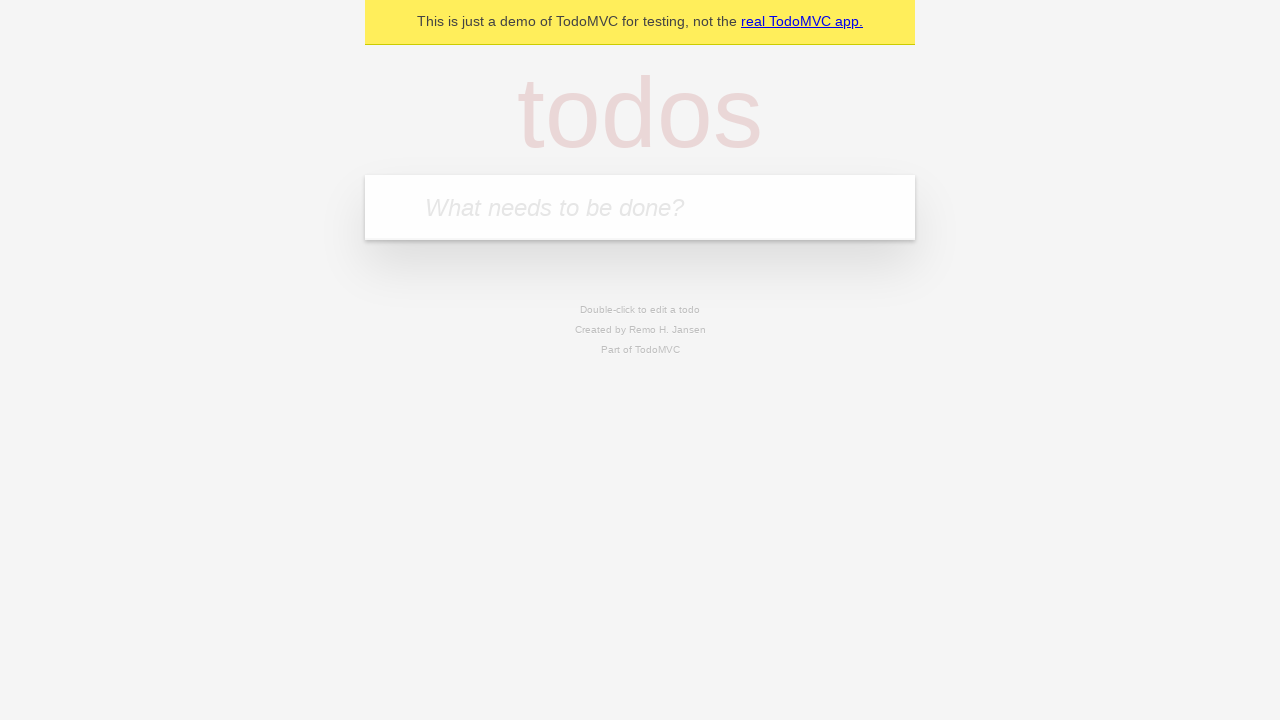

Filled todo input with 'buy some cheese' on internal:attr=[placeholder="What needs to be done?"i]
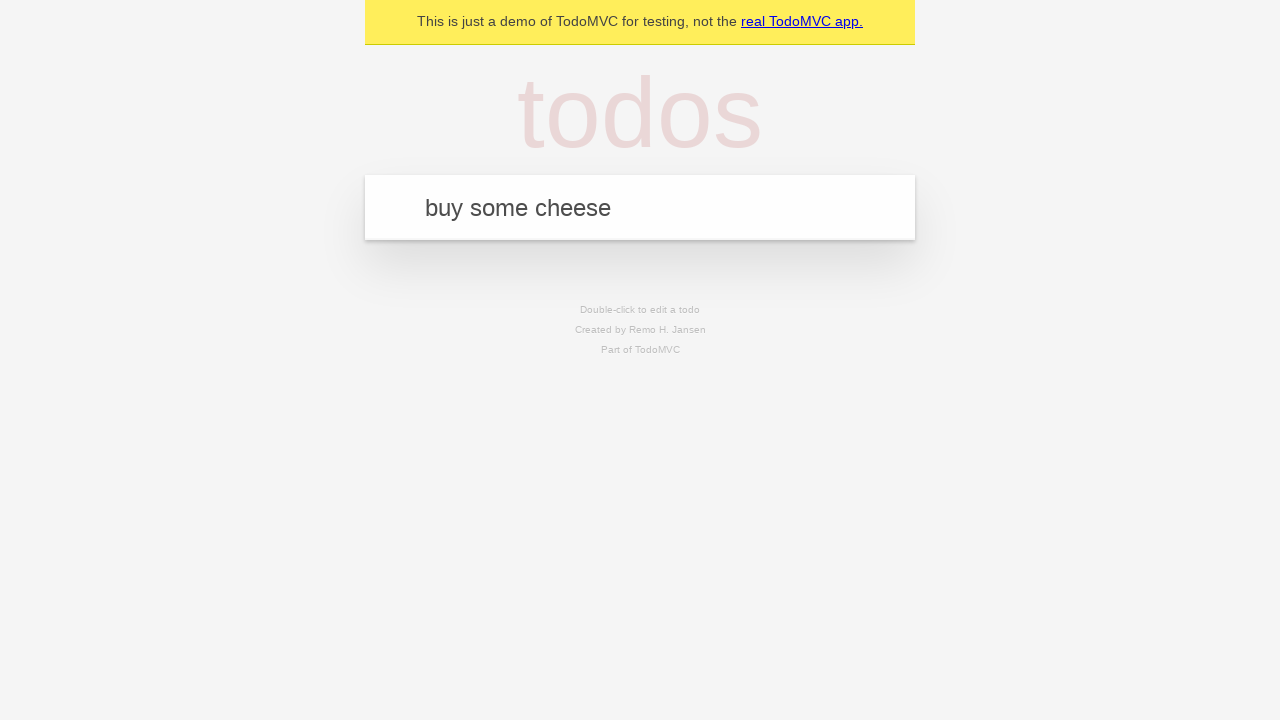

Pressed Enter to create todo 'buy some cheese' on internal:attr=[placeholder="What needs to be done?"i]
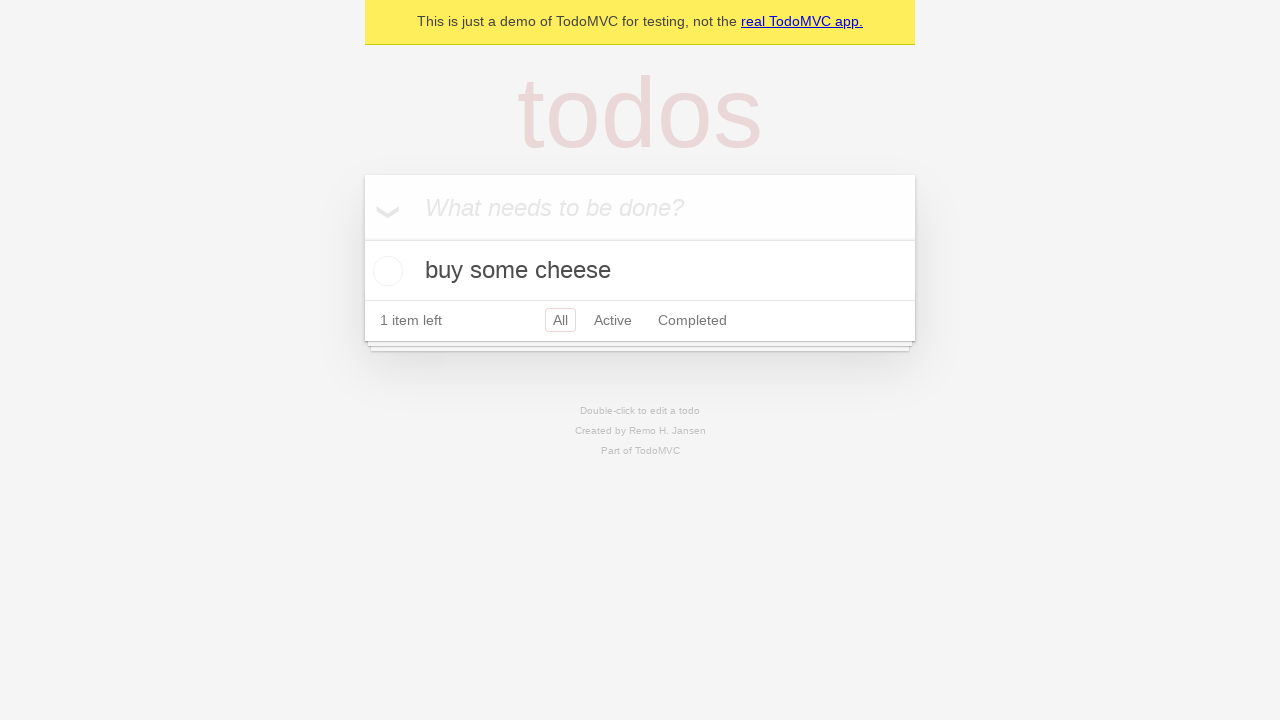

Filled todo input with 'feed the cat' on internal:attr=[placeholder="What needs to be done?"i]
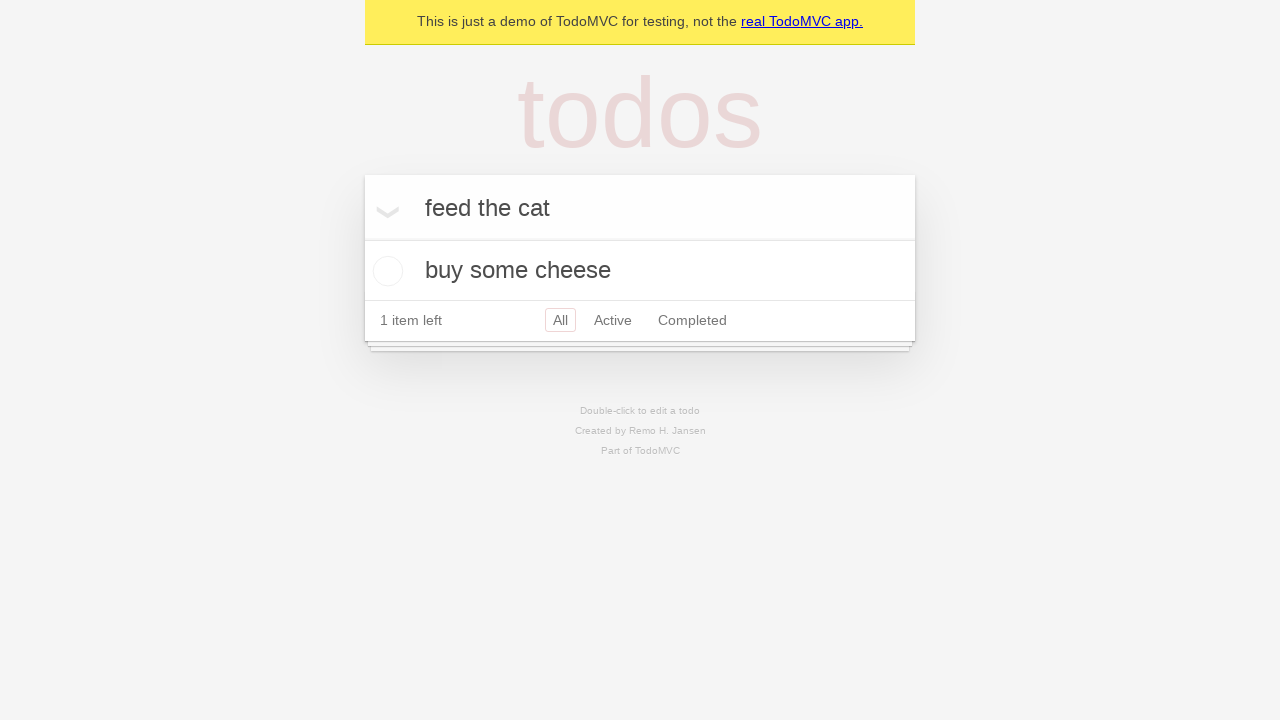

Pressed Enter to create todo 'feed the cat' on internal:attr=[placeholder="What needs to be done?"i]
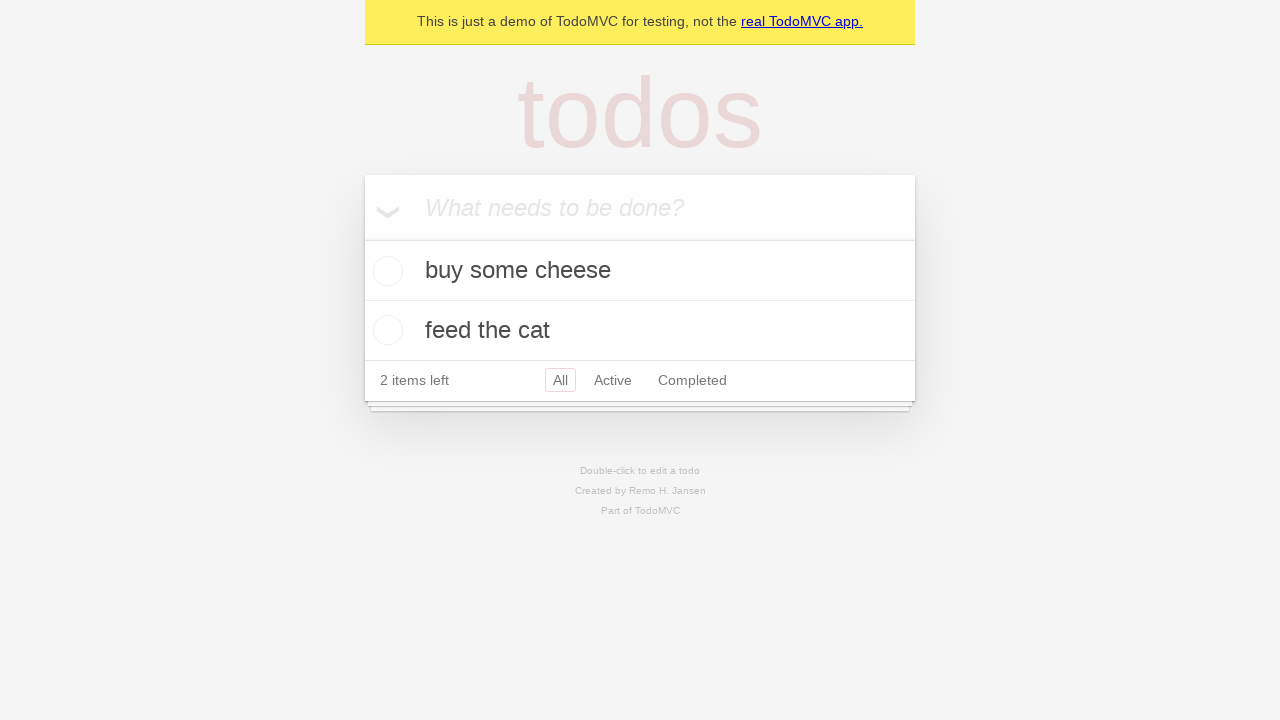

Filled todo input with 'book a doctors appointment' on internal:attr=[placeholder="What needs to be done?"i]
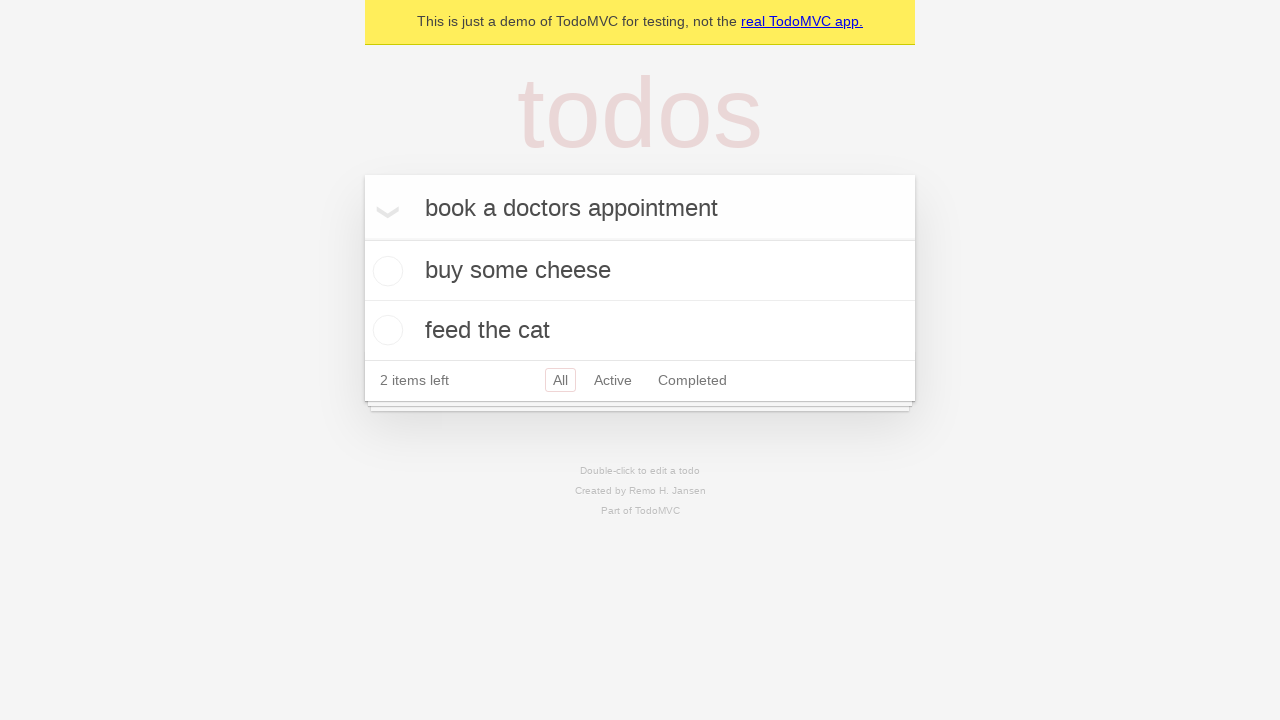

Pressed Enter to create todo 'book a doctors appointment' on internal:attr=[placeholder="What needs to be done?"i]
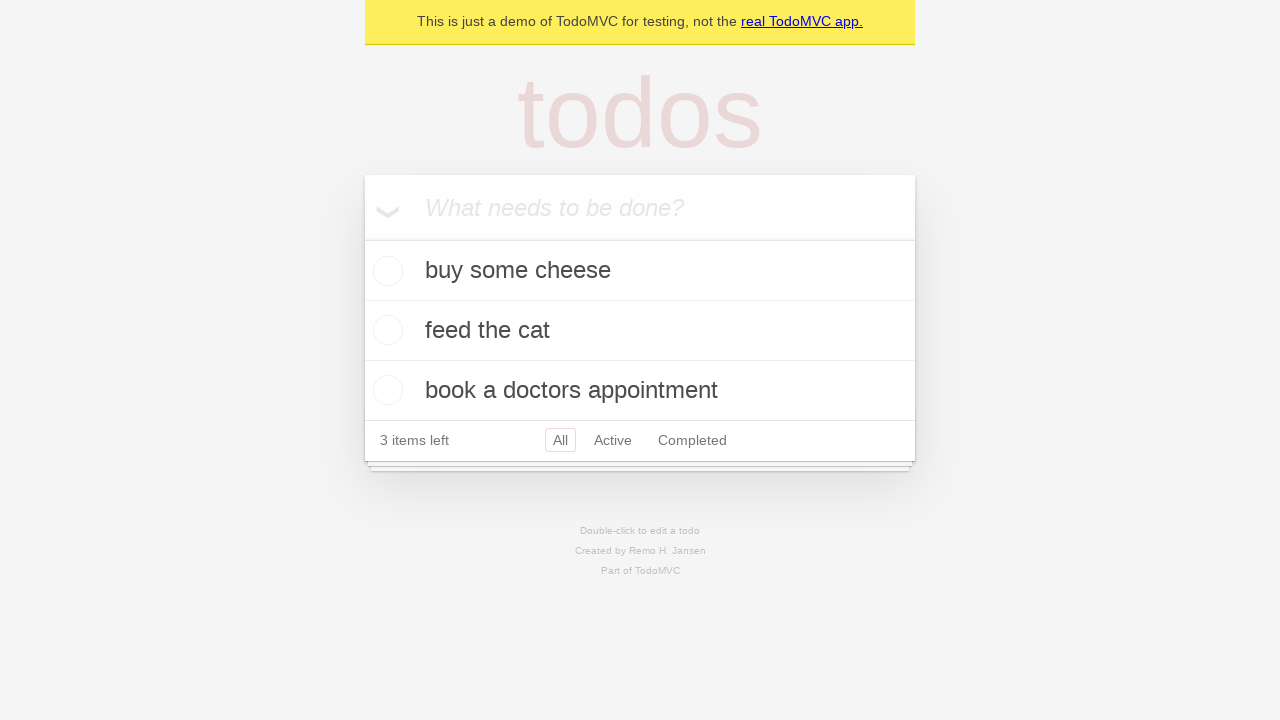

Clicked toggle all checkbox to mark all items as complete at (362, 238) on internal:label="Mark all as complete"i
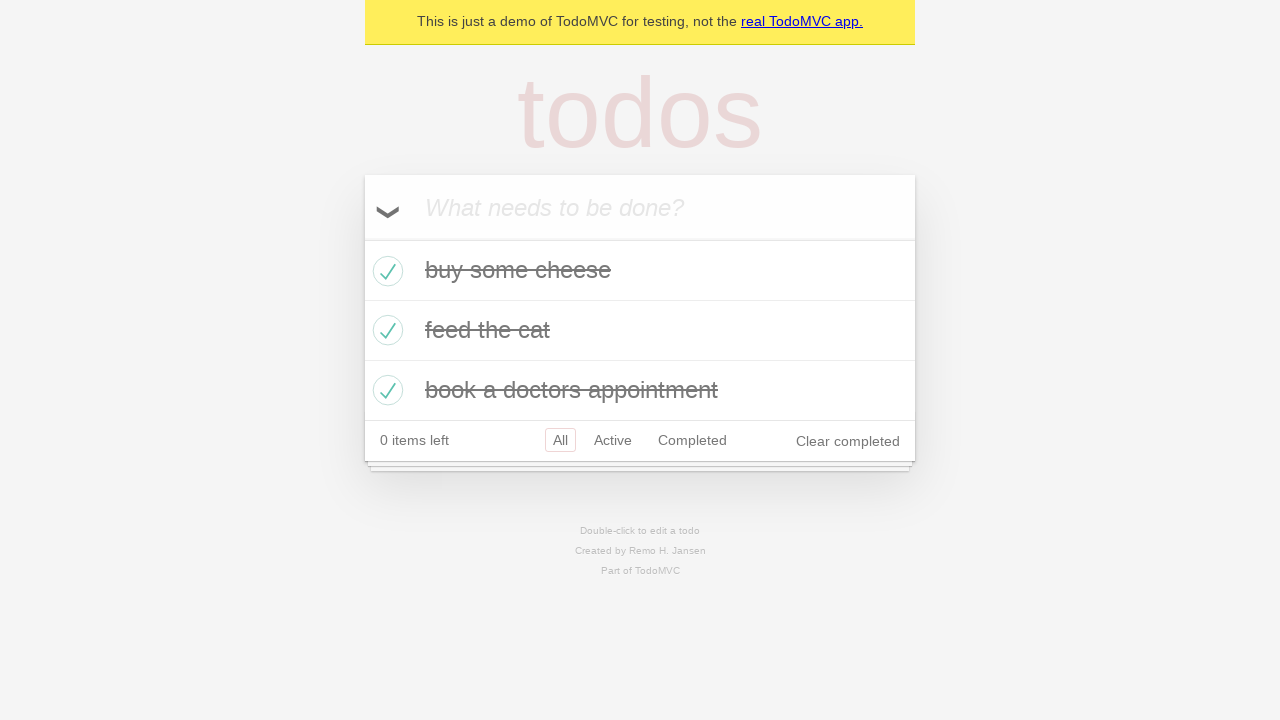

Clicked toggle all checkbox to uncheck all completed items at (362, 238) on internal:label="Mark all as complete"i
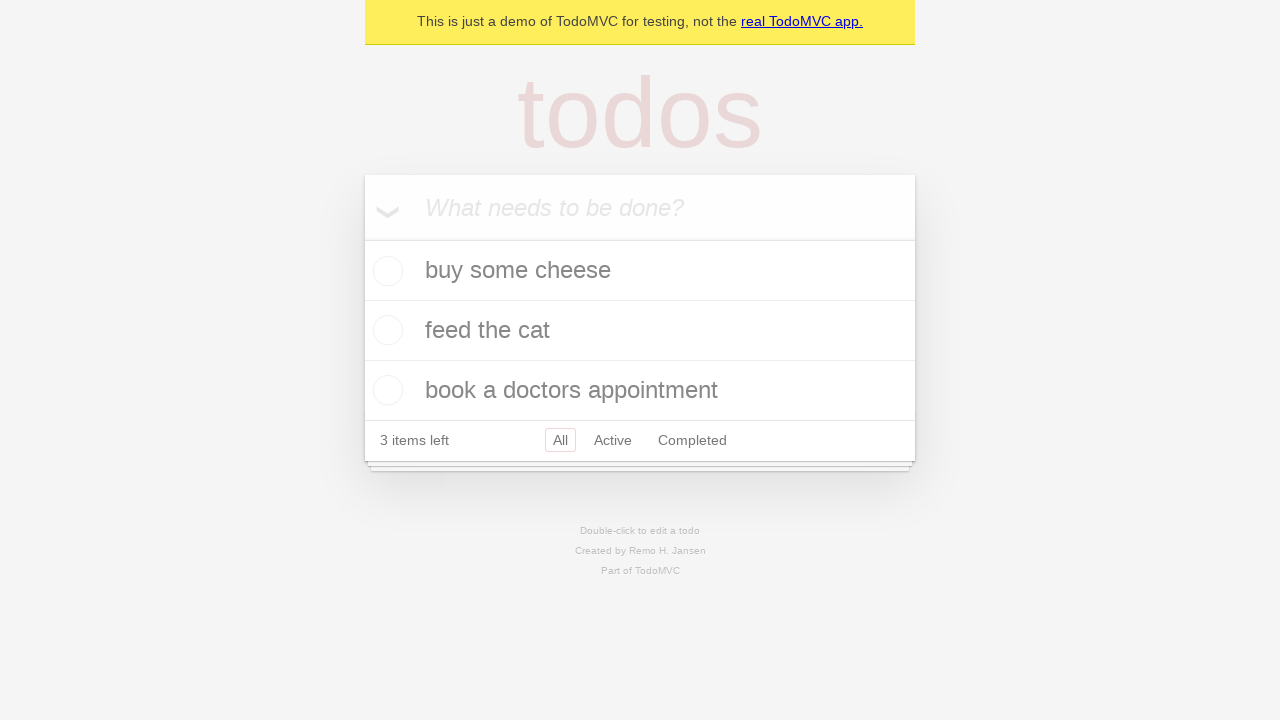

Verified all todo items are now in uncompleted state
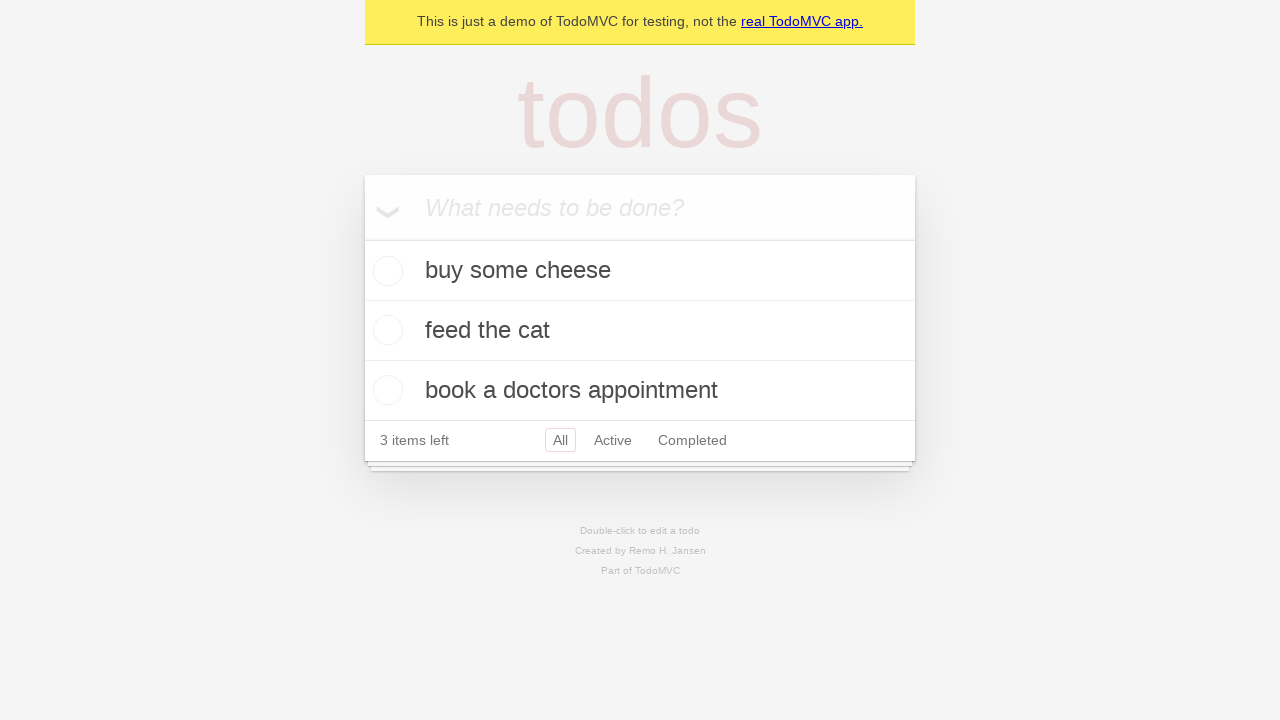

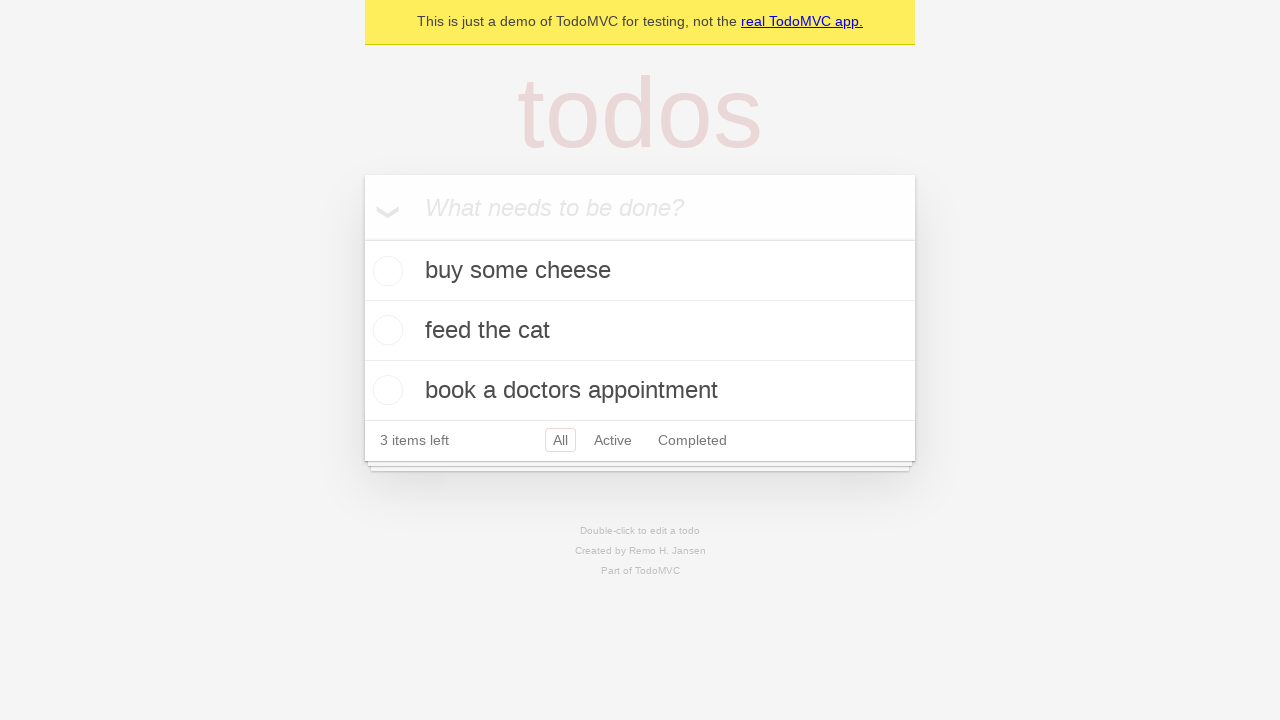